Automates the robot ordering process by closing an initial modal popup, then filling out an order form by selecting robot head, body, entering leg count and shipping address, previewing the robot, and submitting the order.

Starting URL: https://robotsparebinindustries.com/#/robot-order

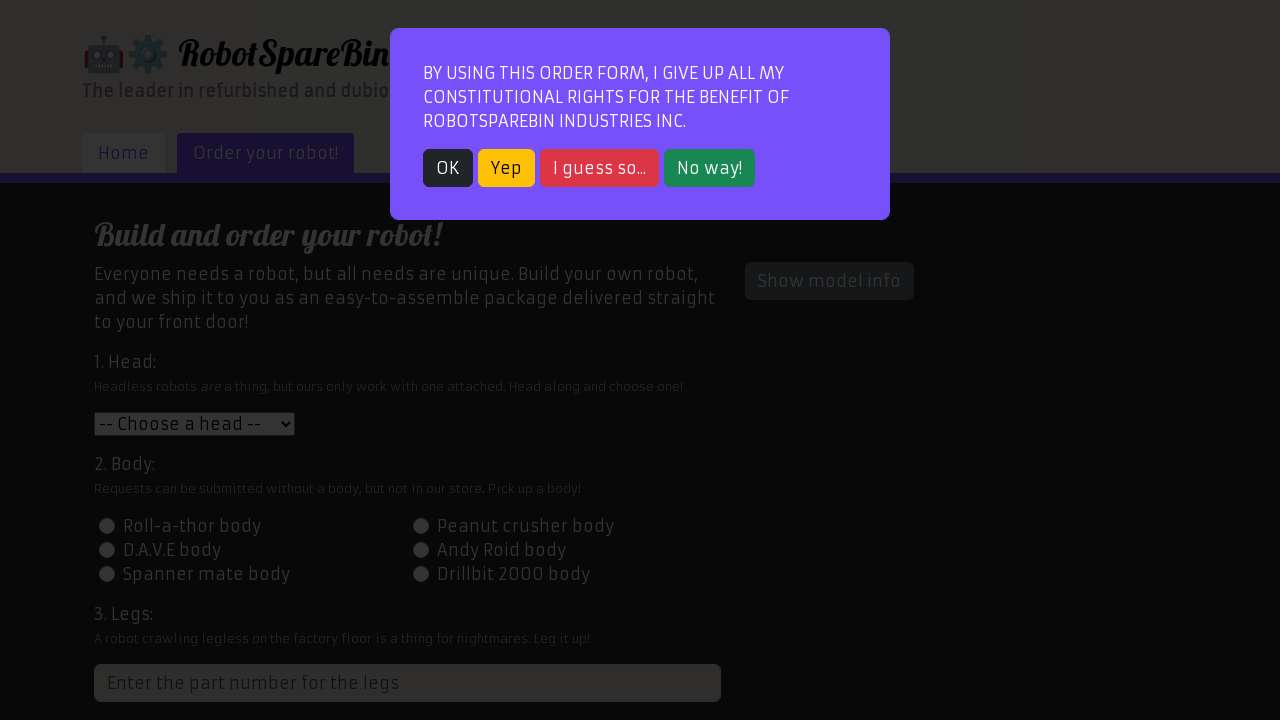

Closed initial modal popup at (448, 168) on button.btn-dark
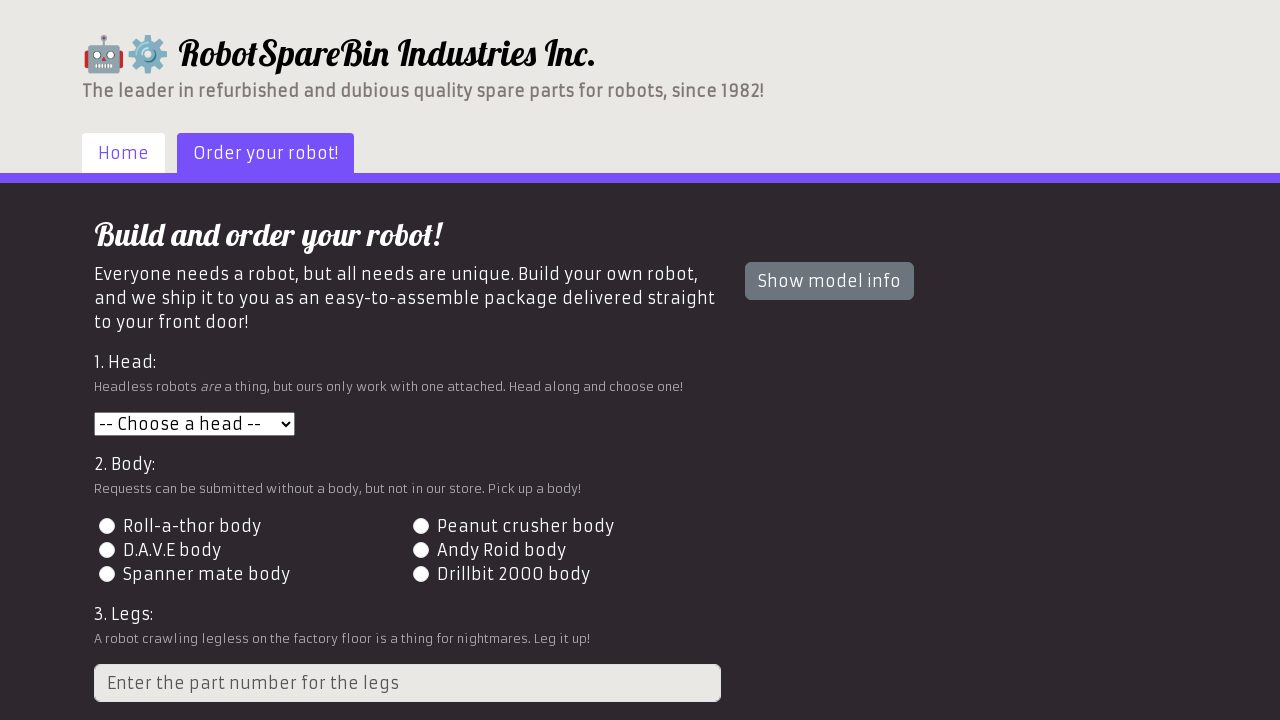

Selected robot head option 3 on select#head
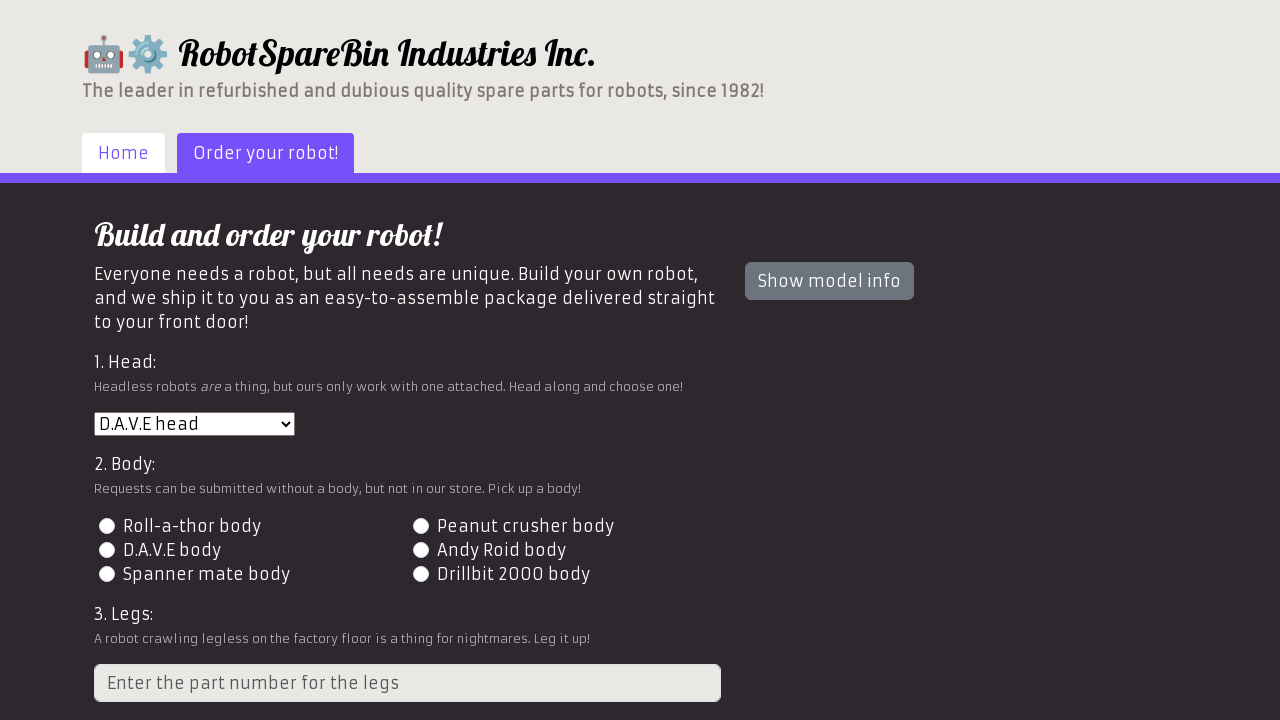

Selected robot body option 2 at (420, 526) on input[name='body'][value='2']
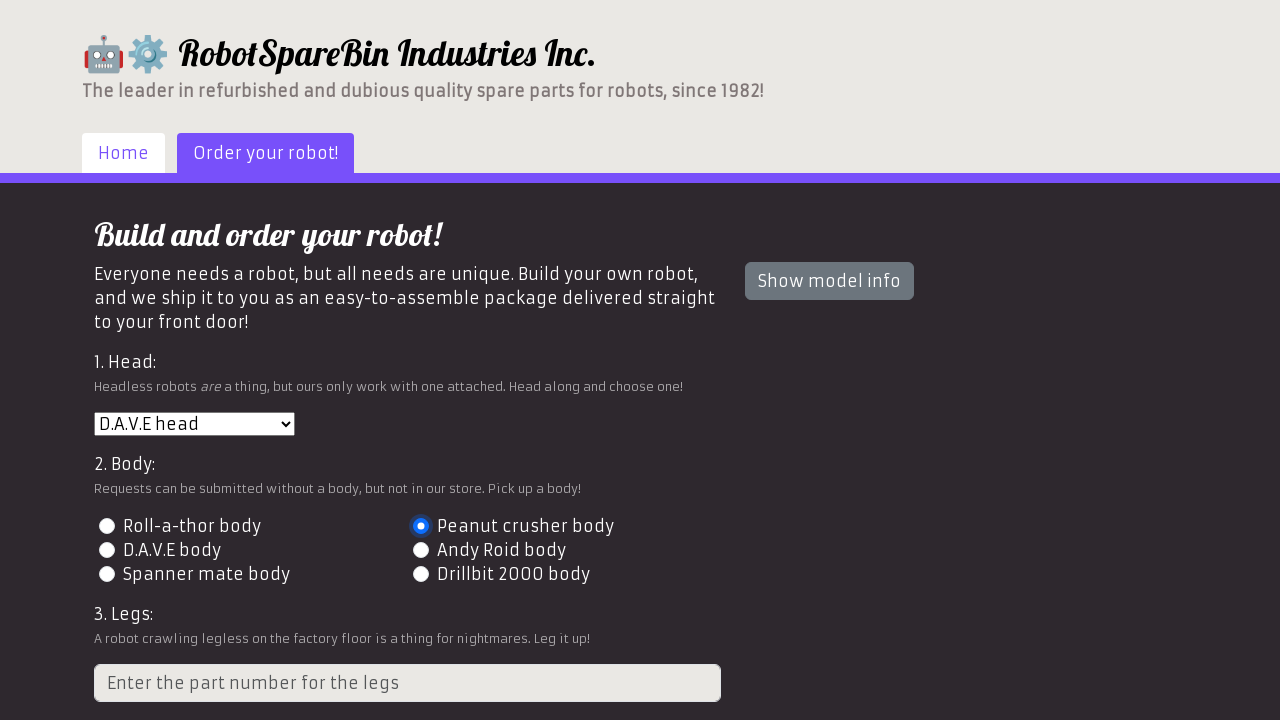

Entered leg count: 4 on input[type='number']
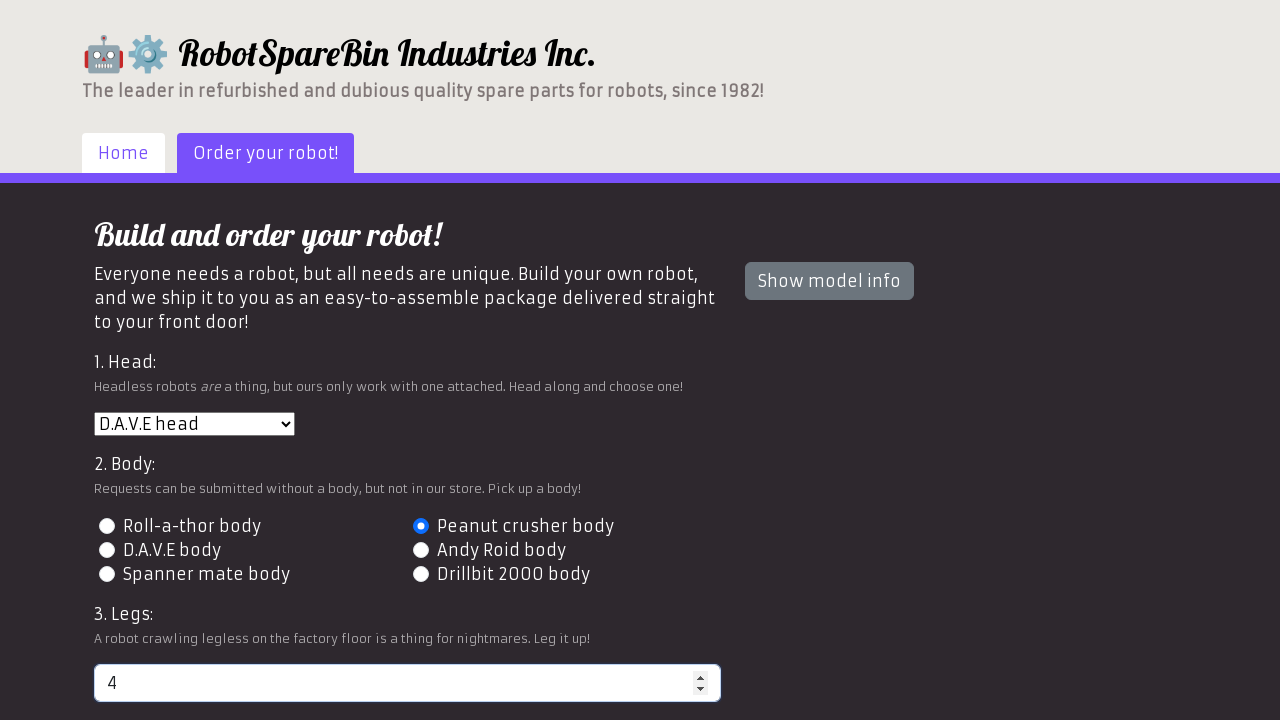

Entered shipping address: 742 Evergreen Terrace, Springfield on input[name='address']
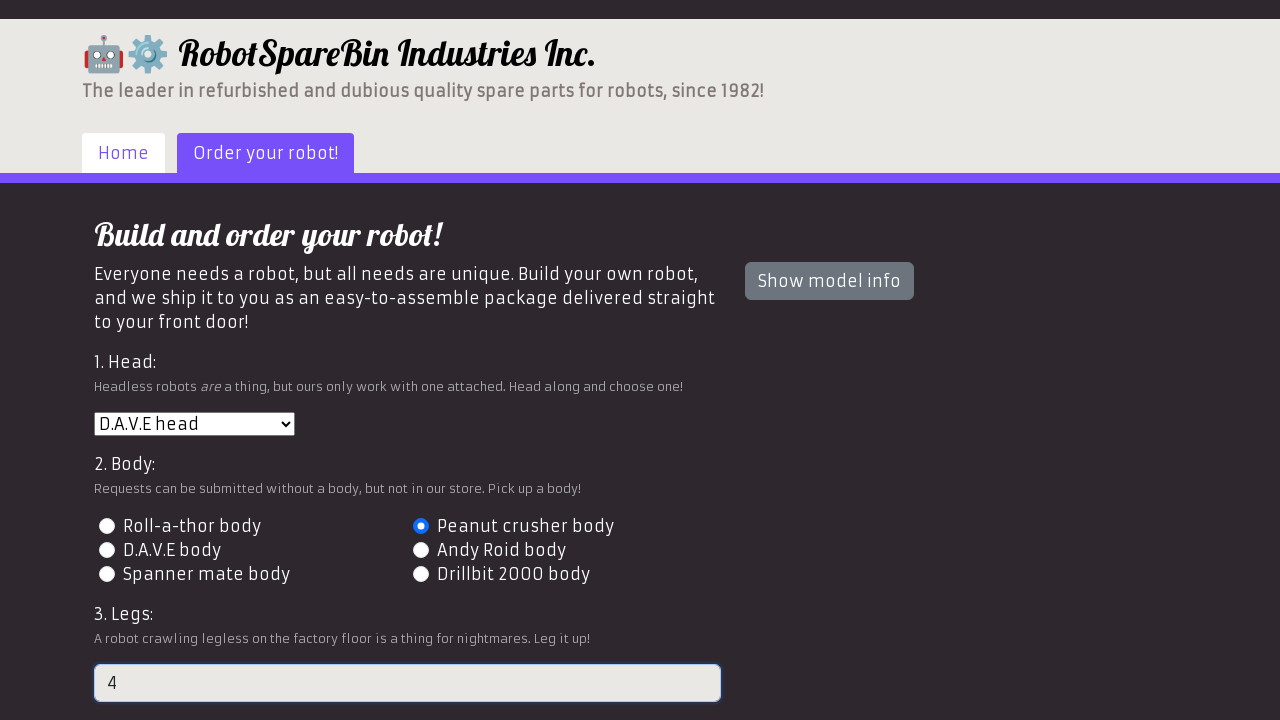

Clicked preview button to view robot at (141, 605) on button#preview
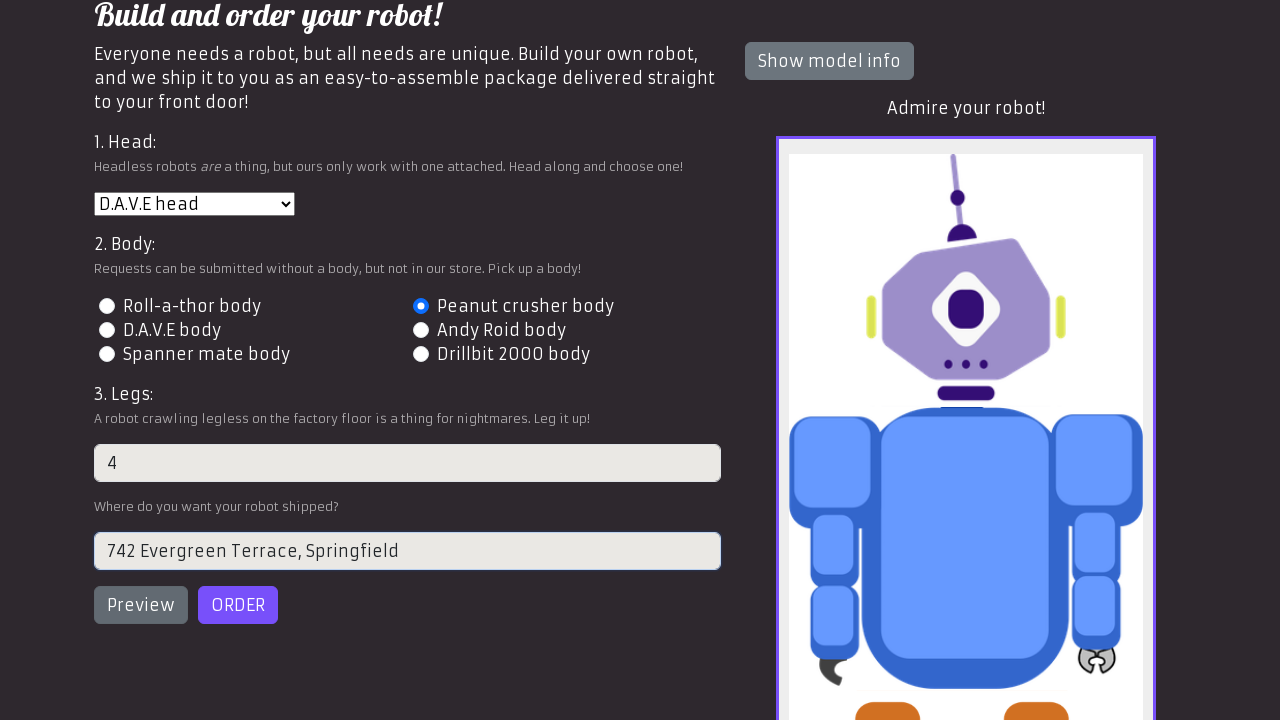

Robot preview image loaded
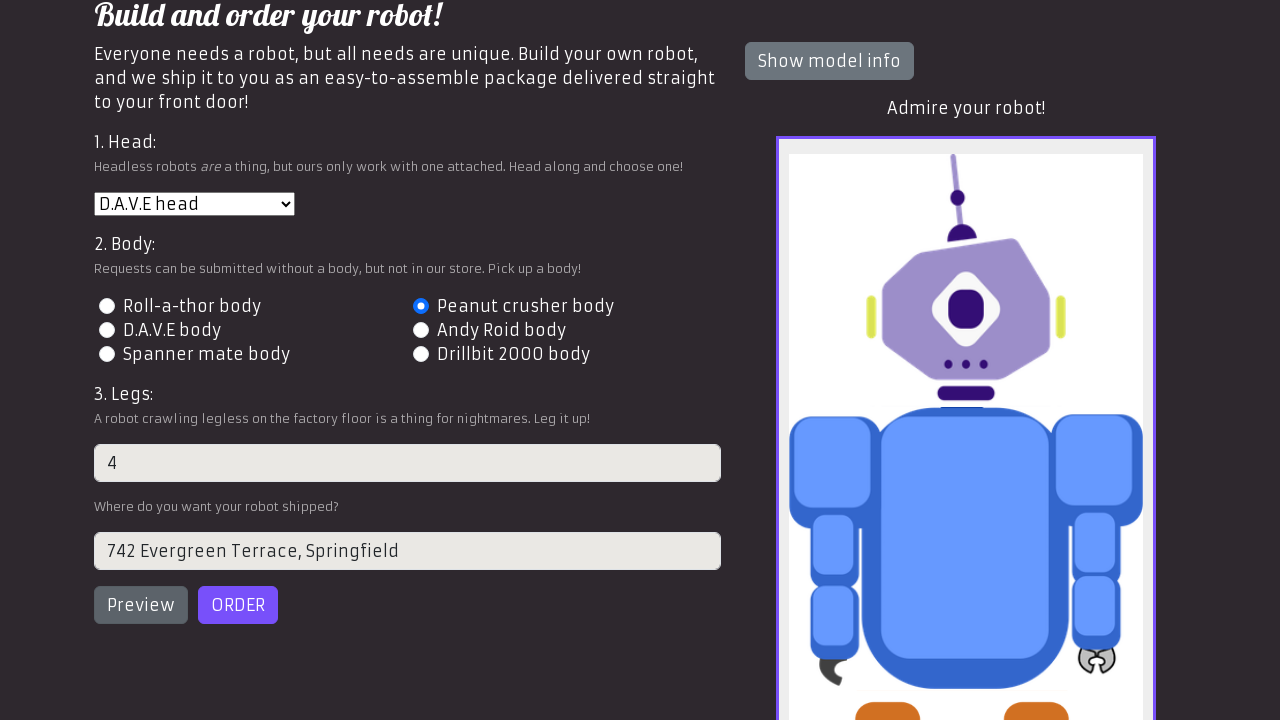

Clicked order button to submit robot order at (238, 605) on button#order
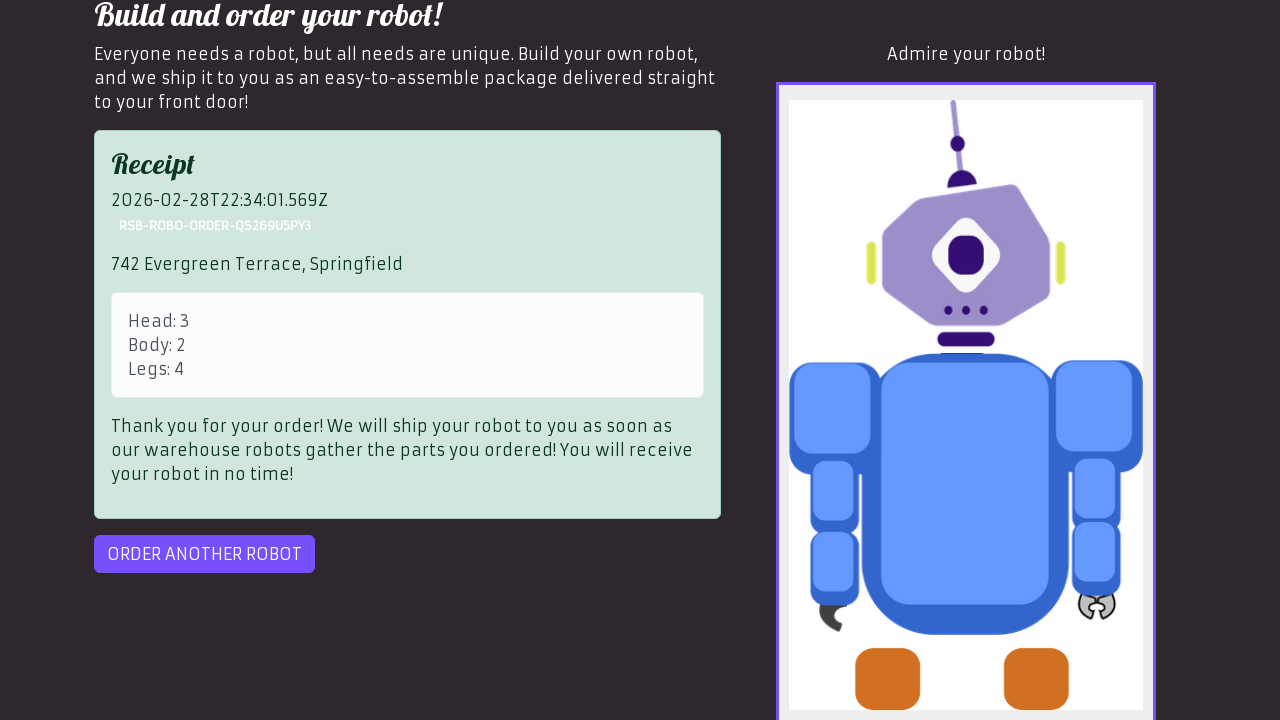

Order receipt displayed - robot order completed successfully
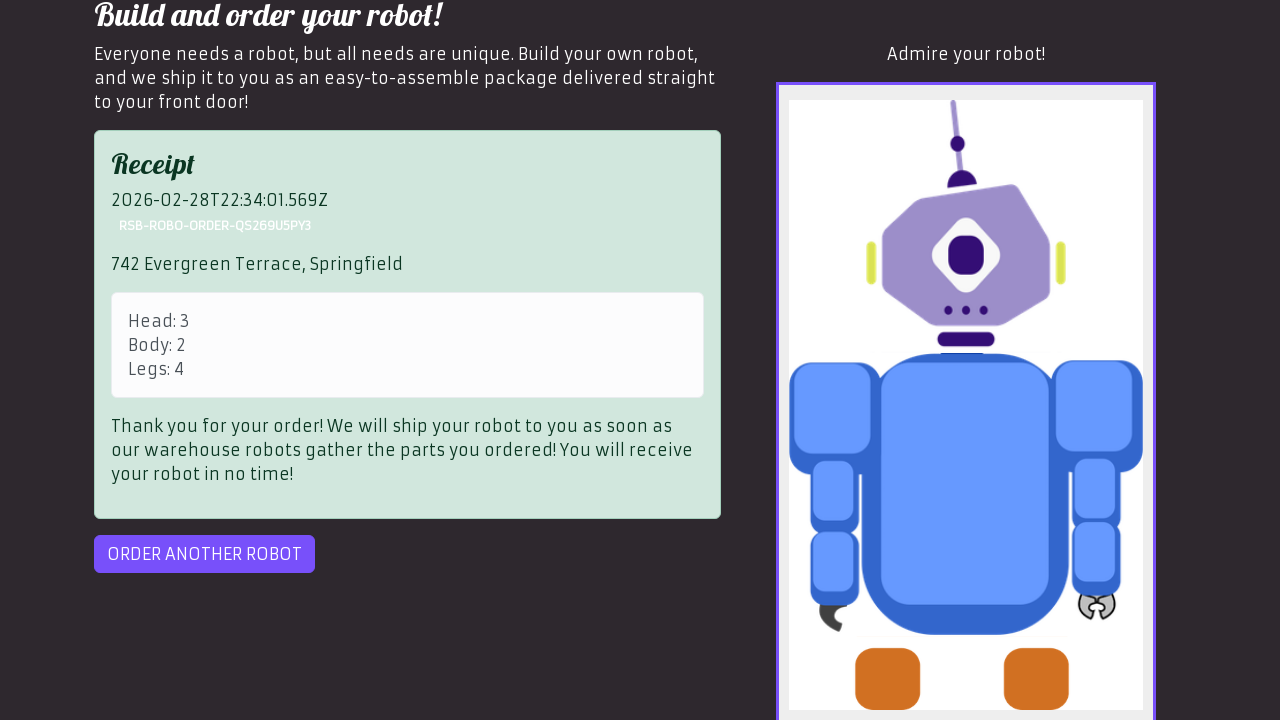

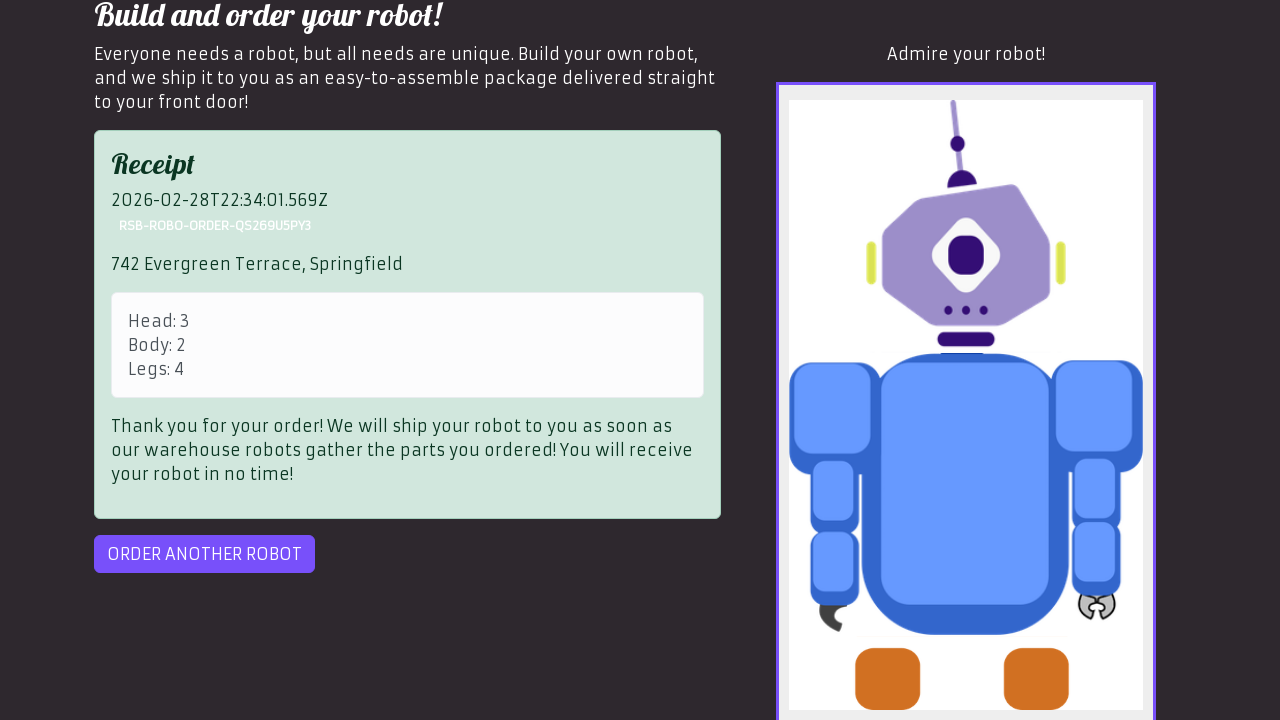